Tests handling of JavaScript alert dialogs by clicking buttons that trigger confirm and prompt alerts, accepting them with appropriate responses

Starting URL: https://demoqa.com/alerts

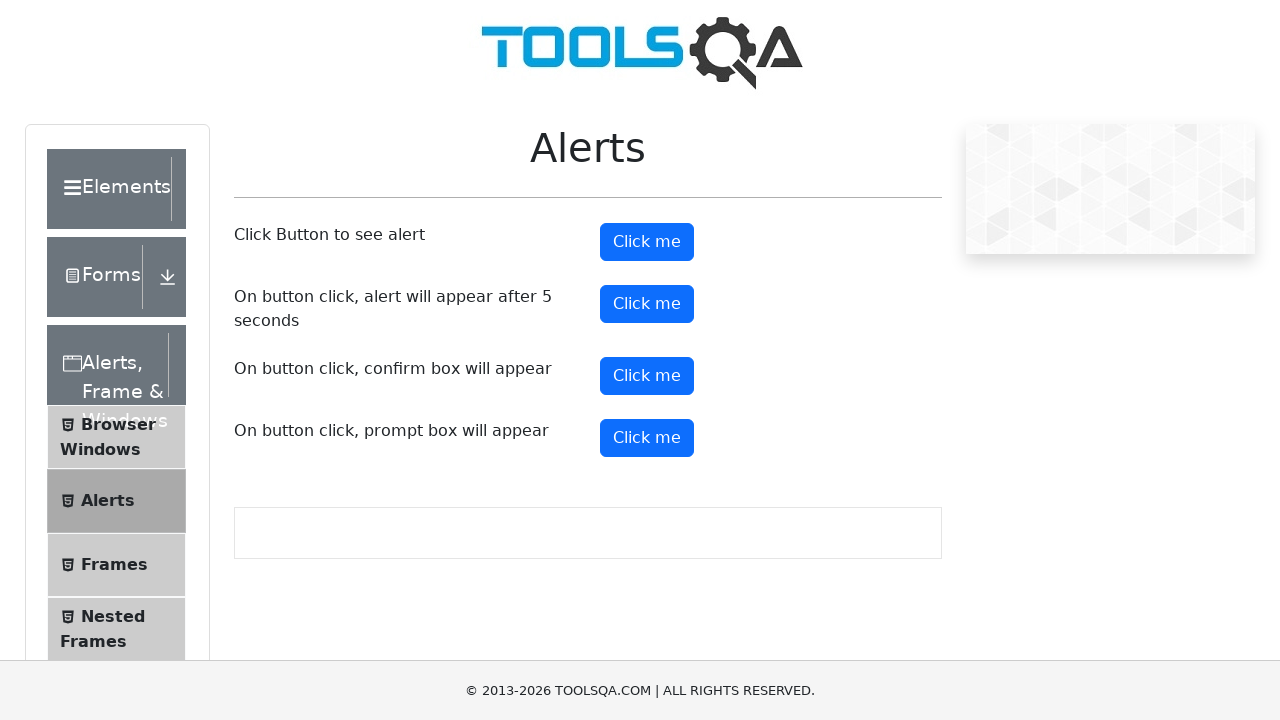

Set up dialog handler to accept confirm dialog
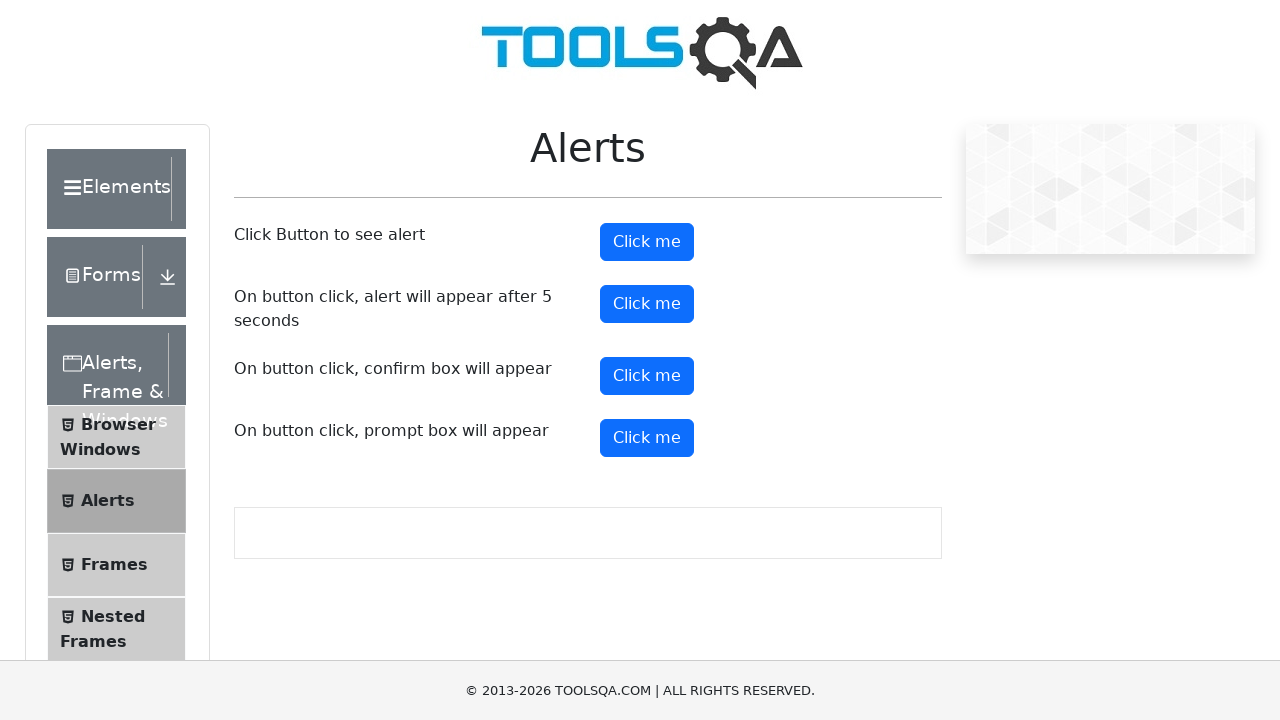

Clicked confirm button to trigger confirm alert at (647, 376) on #confirmButton
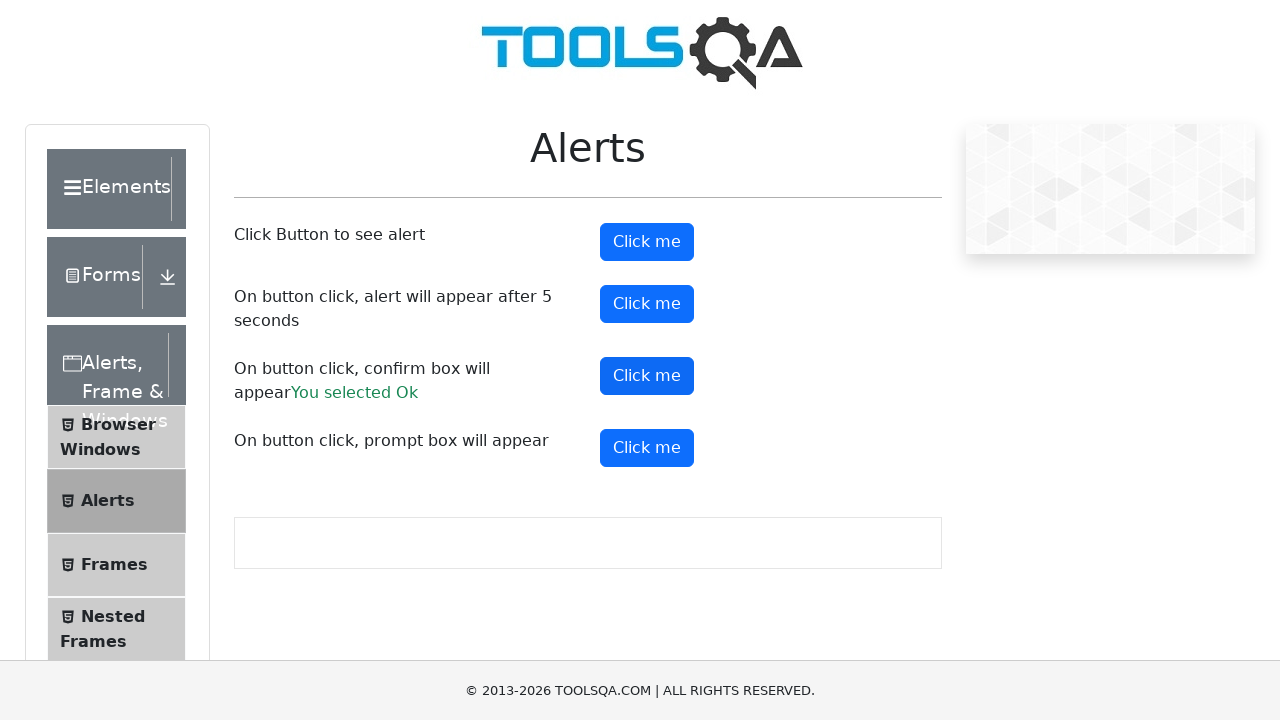

Set up dialog handler to accept prompt dialog with text 'my text is this'
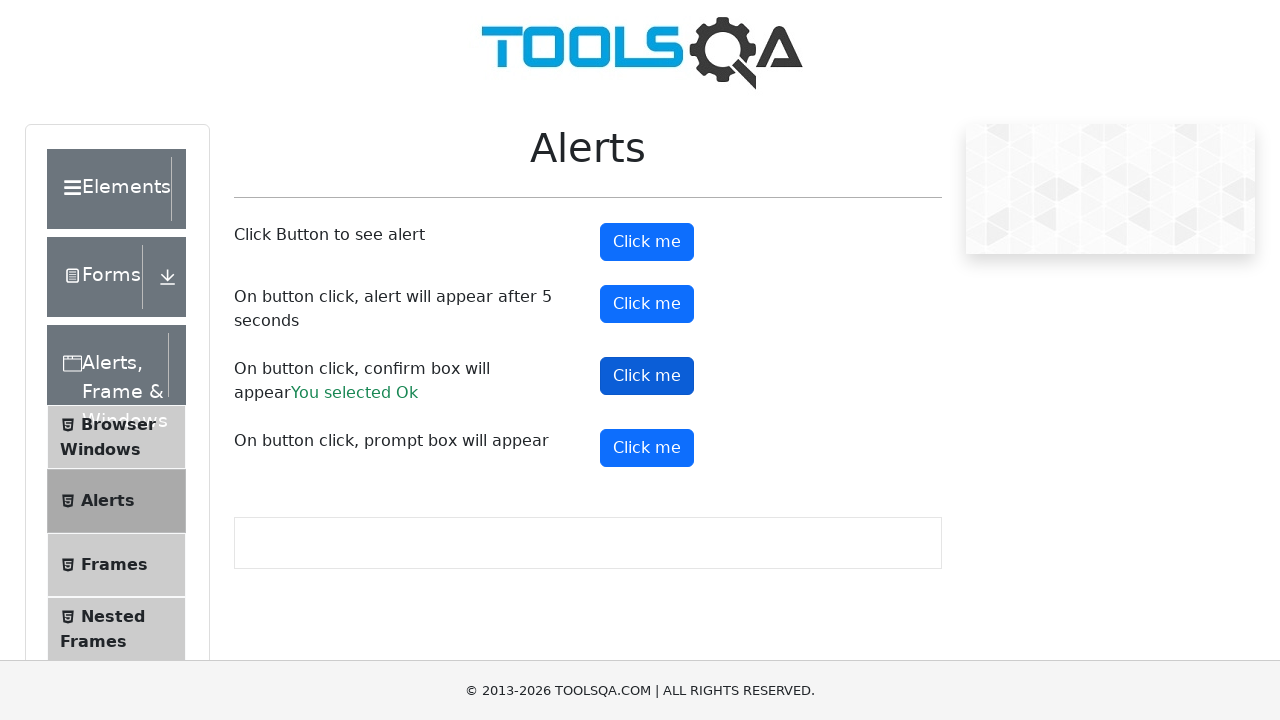

Clicked prompt button to trigger prompt alert at (647, 448) on #promtButton
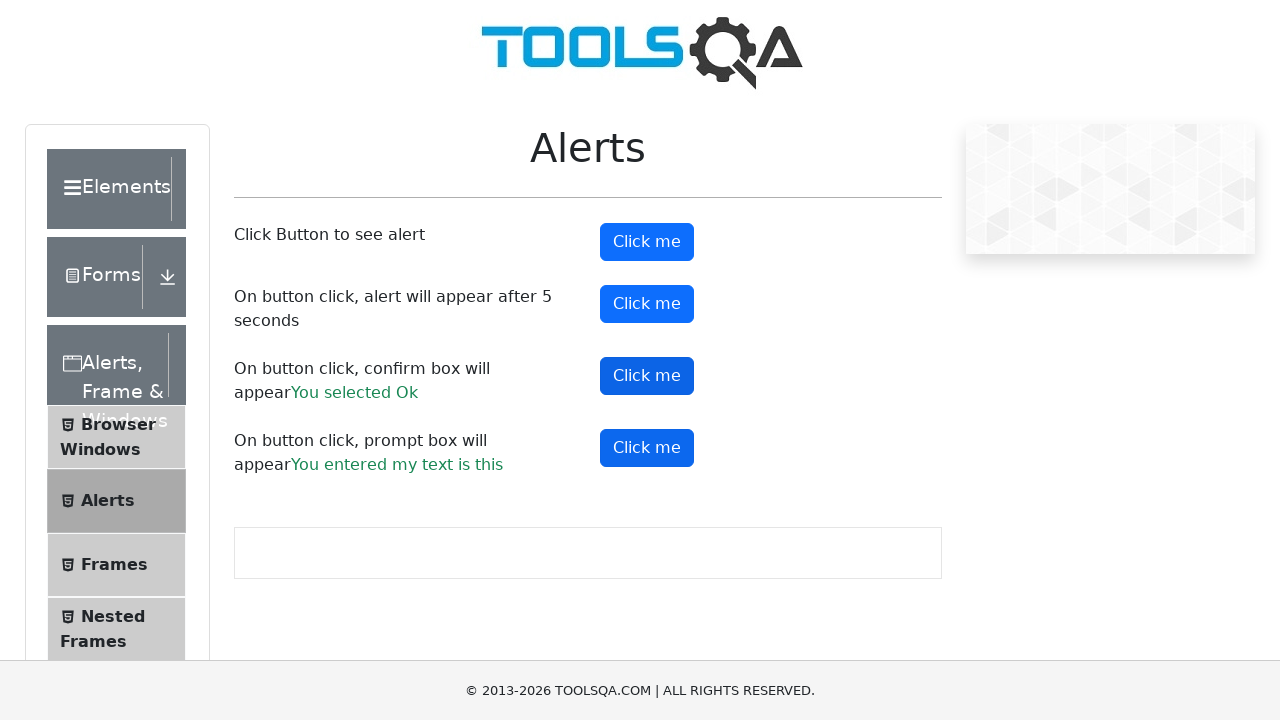

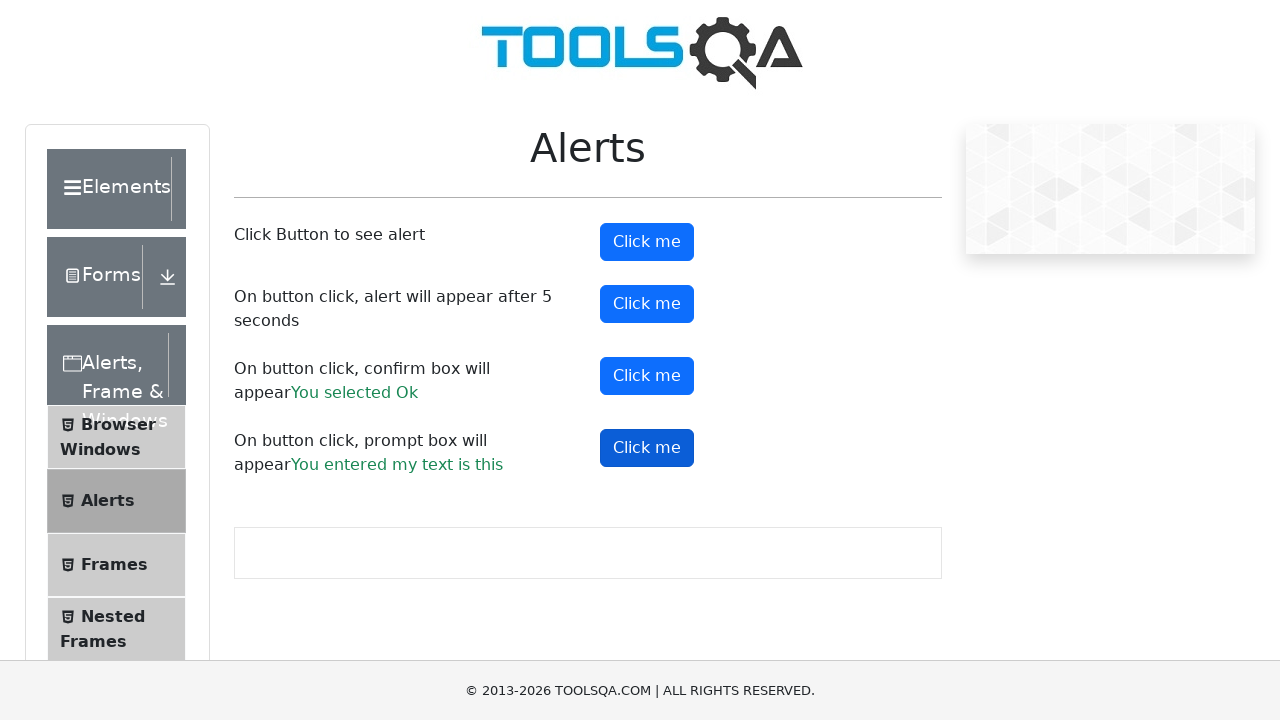